Tests enabling a disabled input field by clicking the Enable button and verifying the field becomes enabled

Starting URL: http://the-internet.herokuapp.com/dynamic_controls

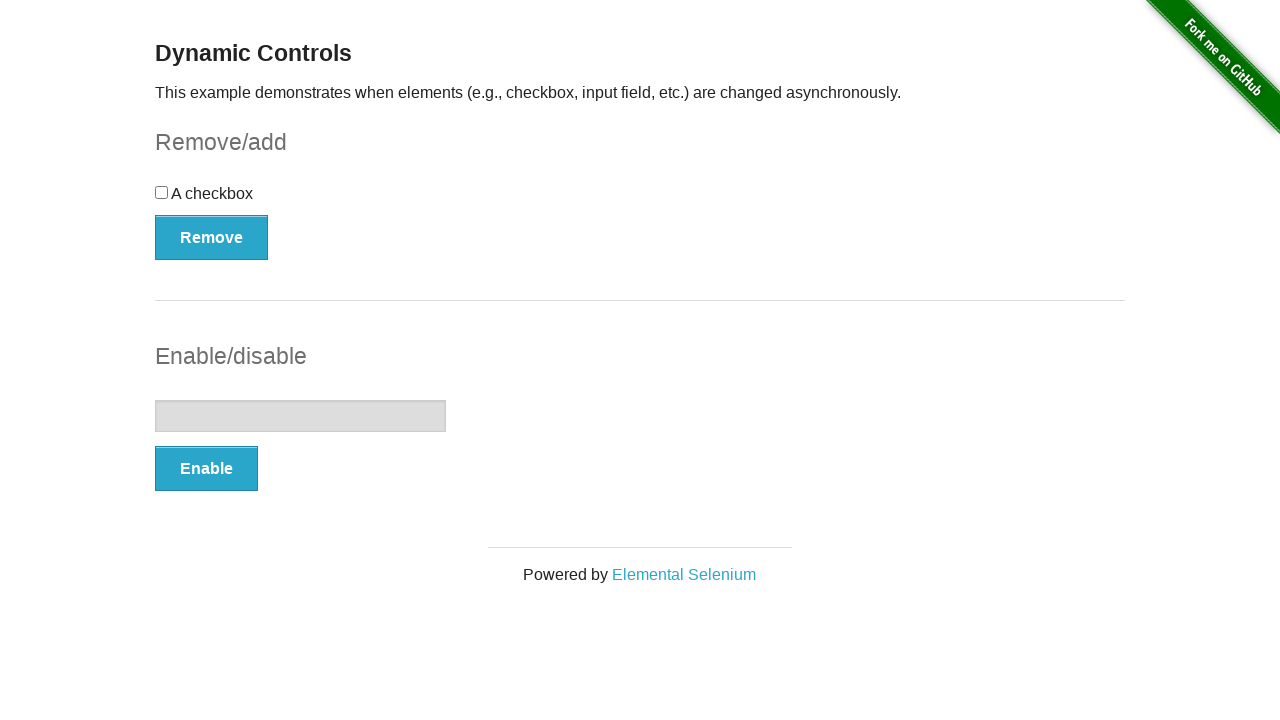

Clicked Enable button to enable the input field at (206, 469) on xpath=//button[@type='button' and contains(text(),'Enable')]
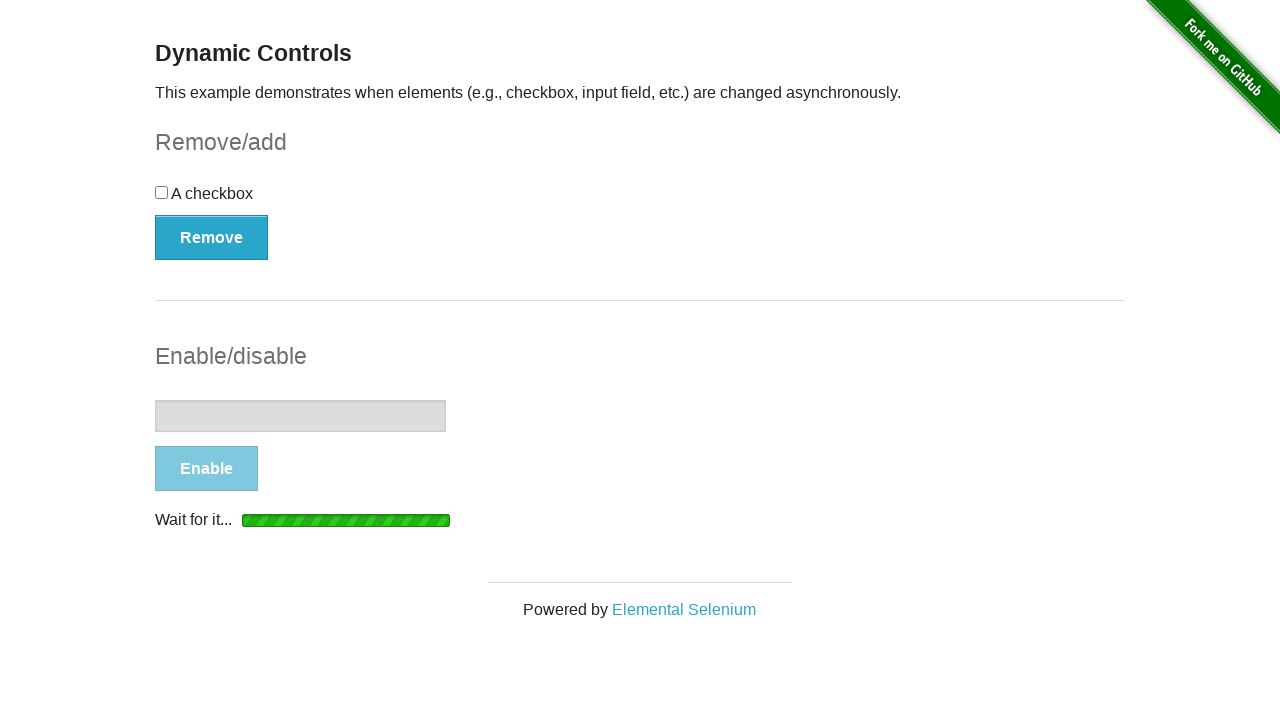

Enabled message appeared confirming input field is now enabled
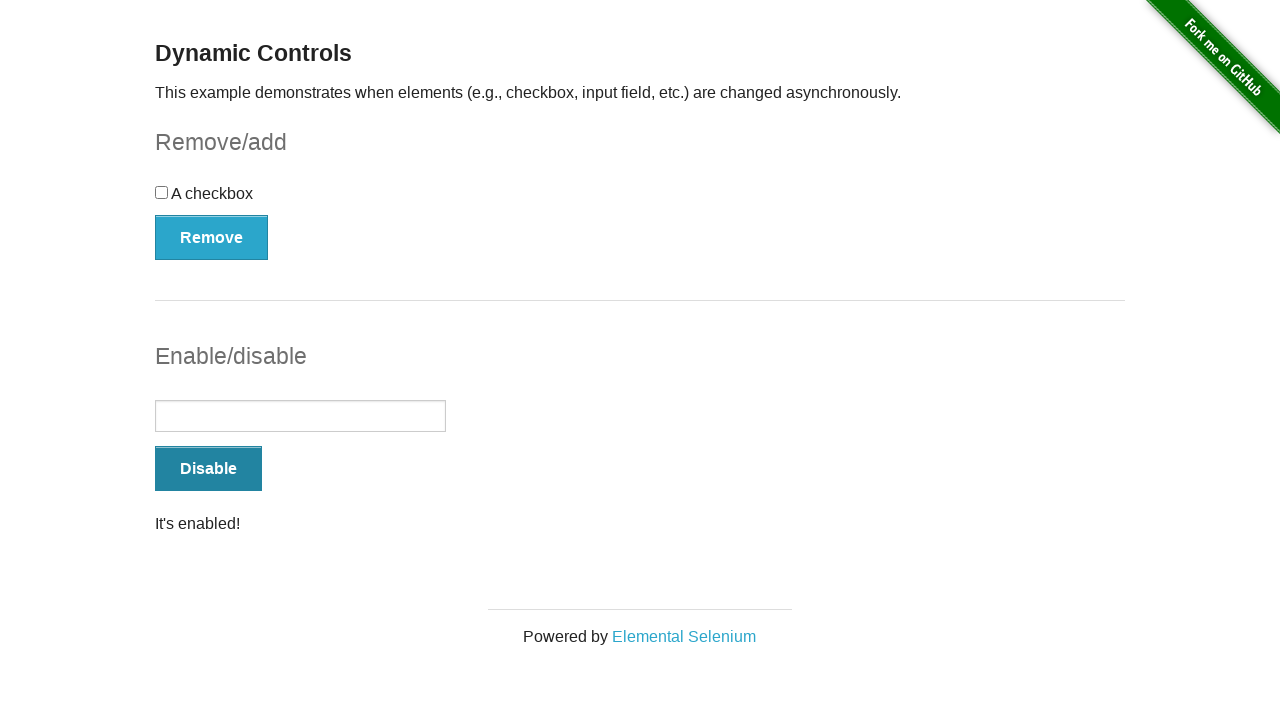

Verified that the input field is enabled
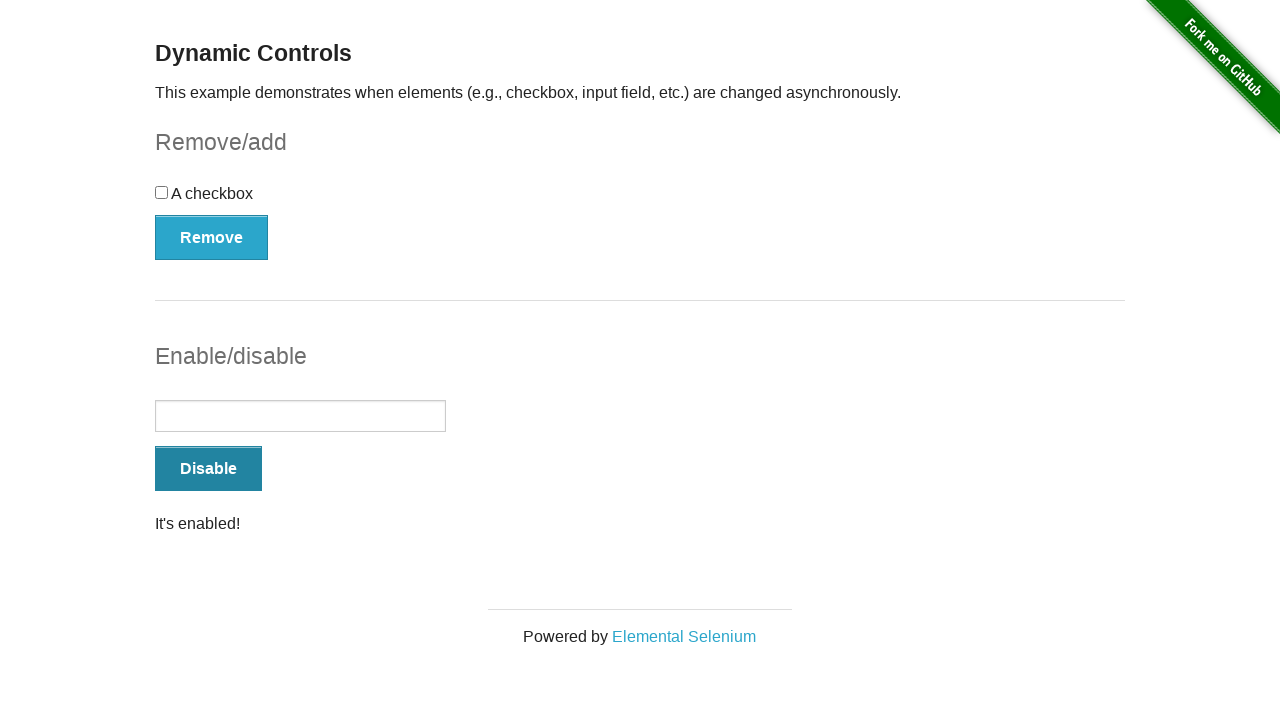

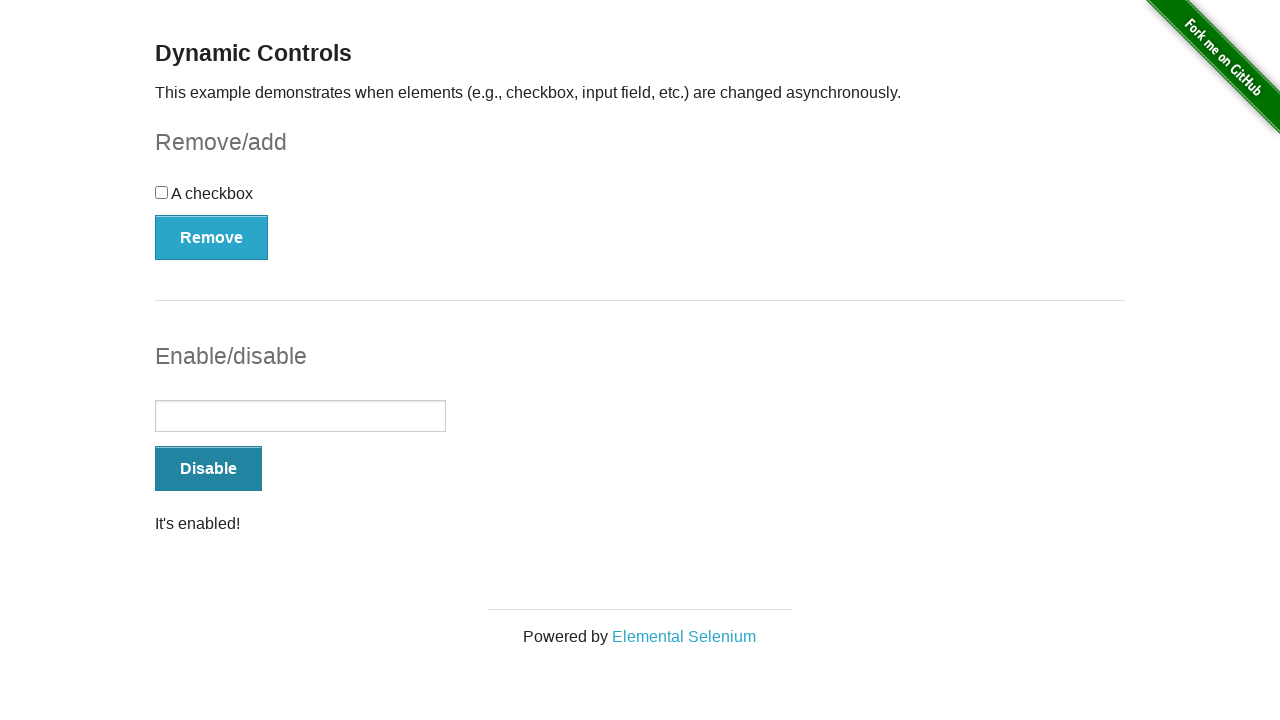